Navigates to a page, clicks on a link with a specific calculated text value, then fills out a form with personal information and submits it

Starting URL: http://suninjuly.github.io/find_link_text

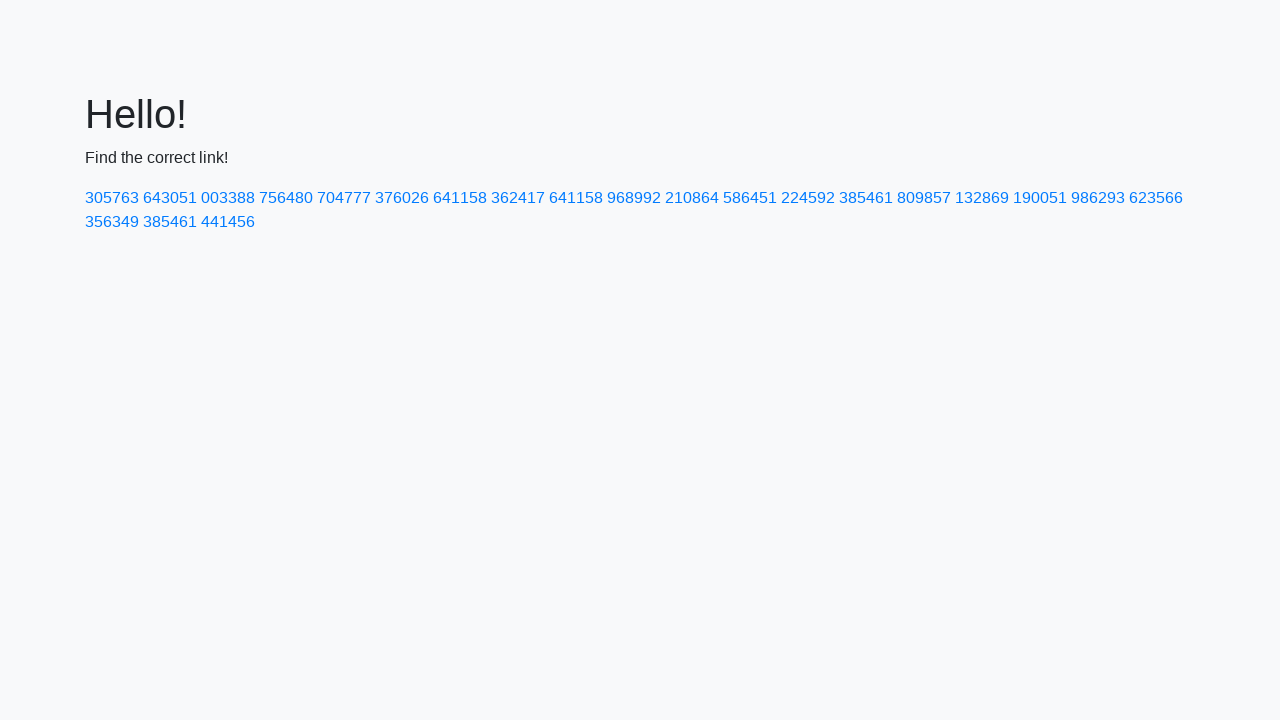

Clicked link with calculated text value: 224592 at (808, 198) on text=224592
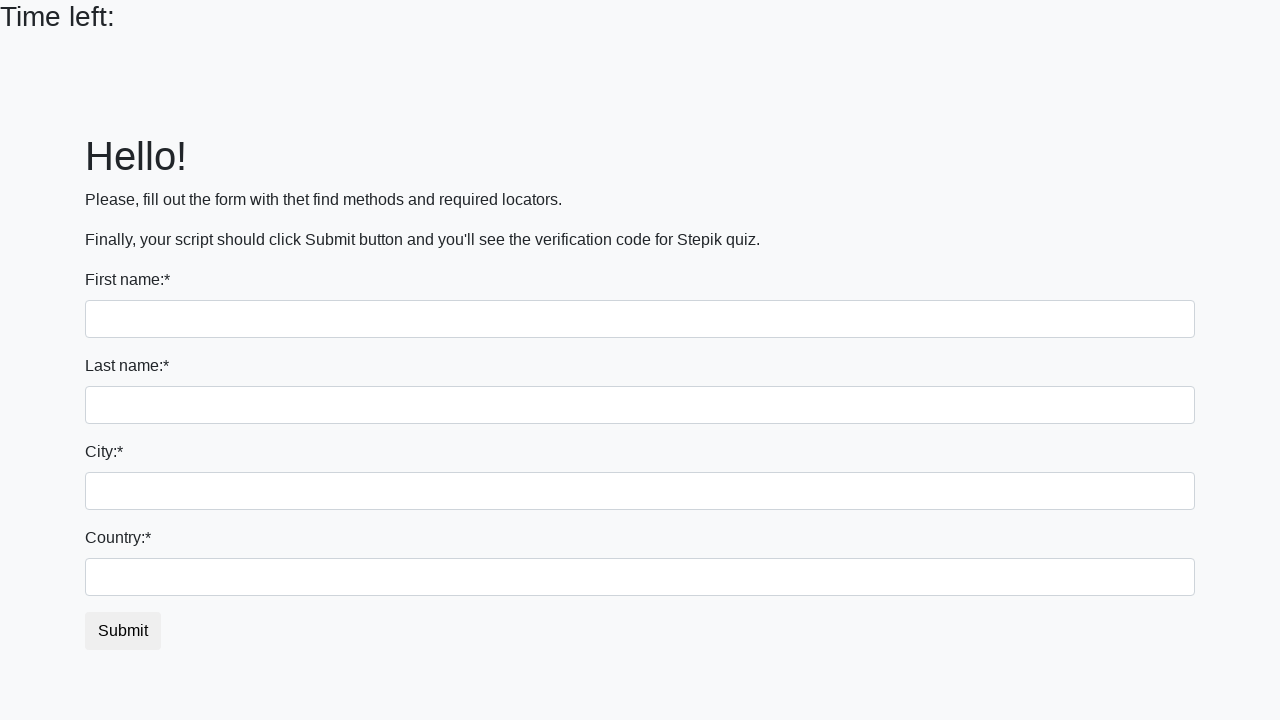

Filled first name field with 'Xenia' on input:first-of-type
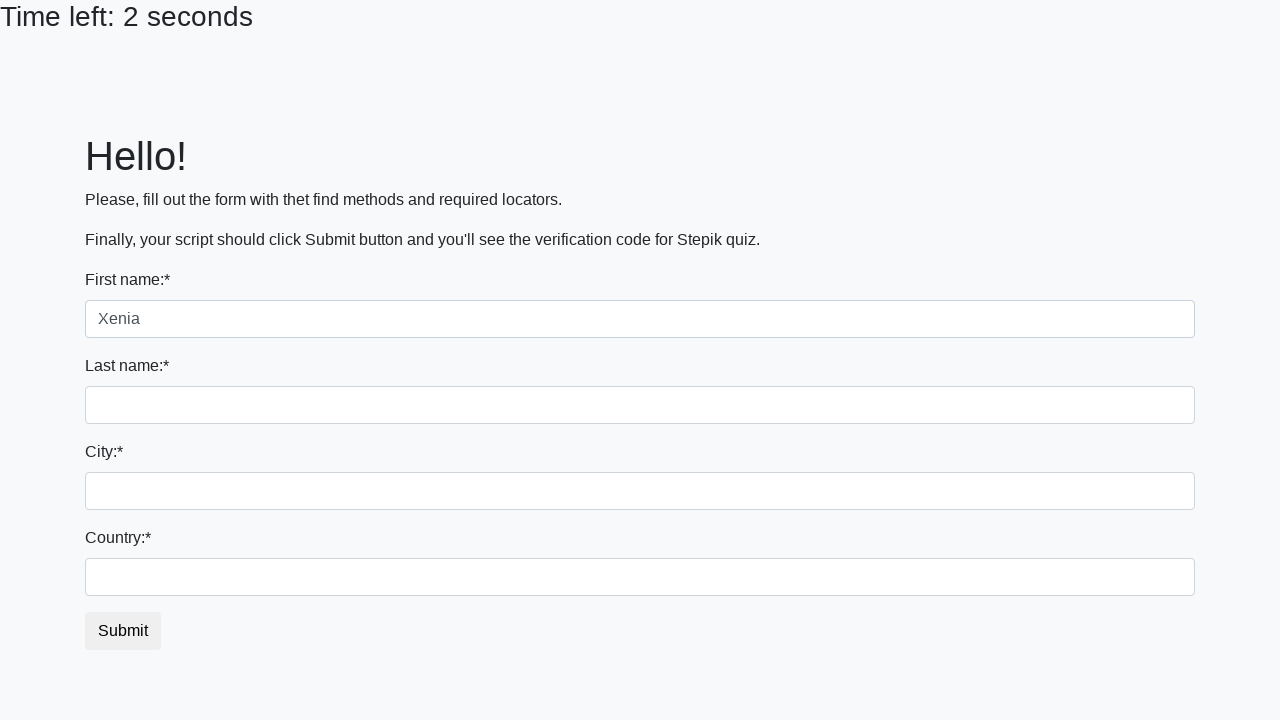

Filled last name field with 'Turusova' on input[name='last_name']
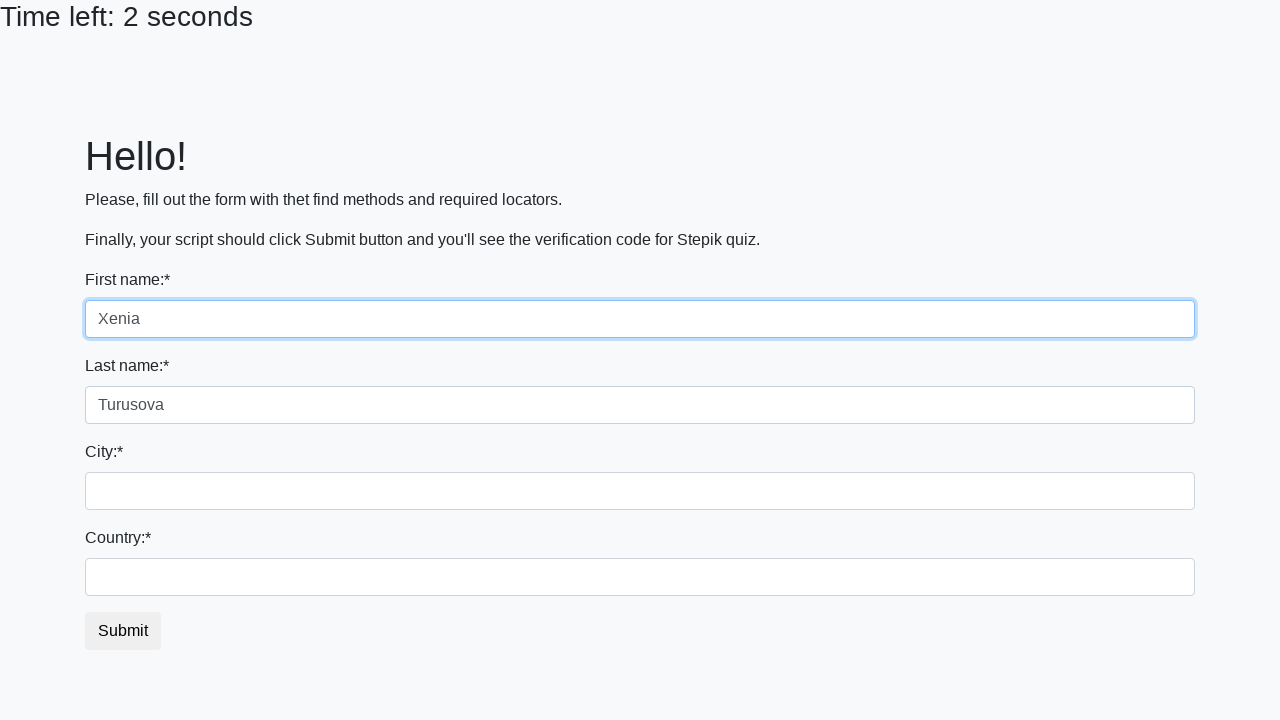

Filled city field with 'Krasnoyarsk' on .form-control.city
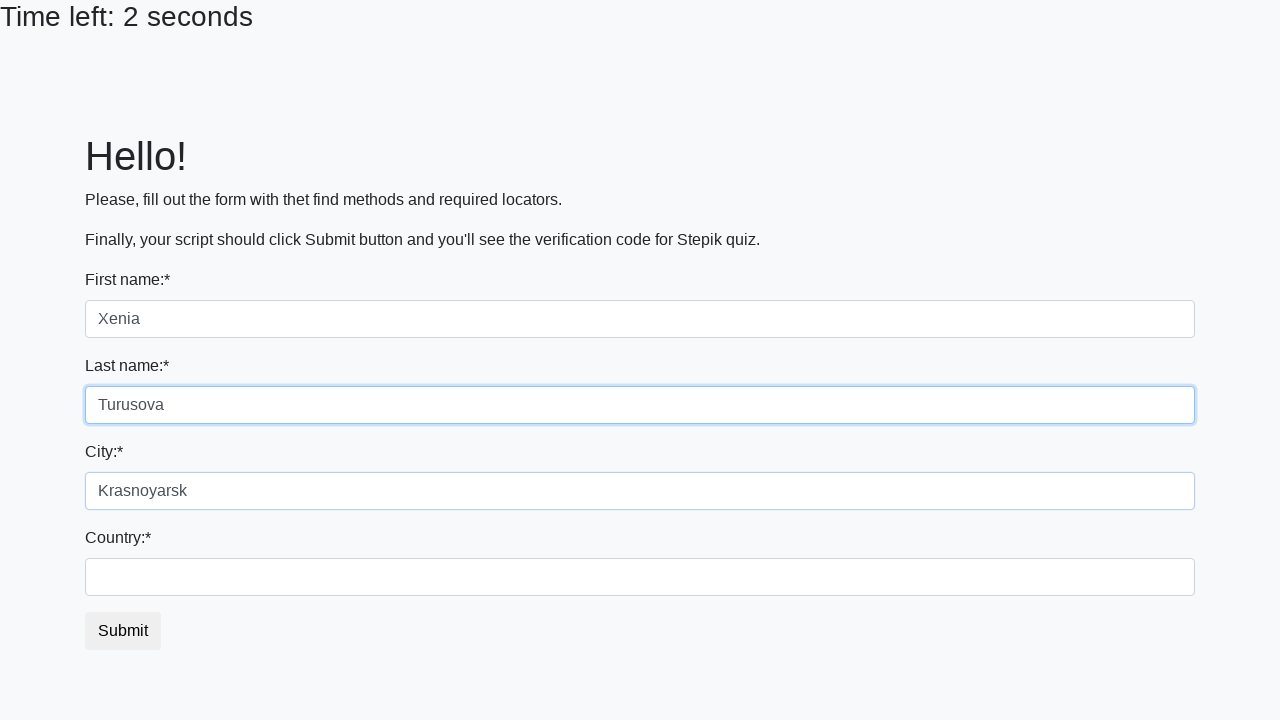

Filled country field with 'Russia' on #country
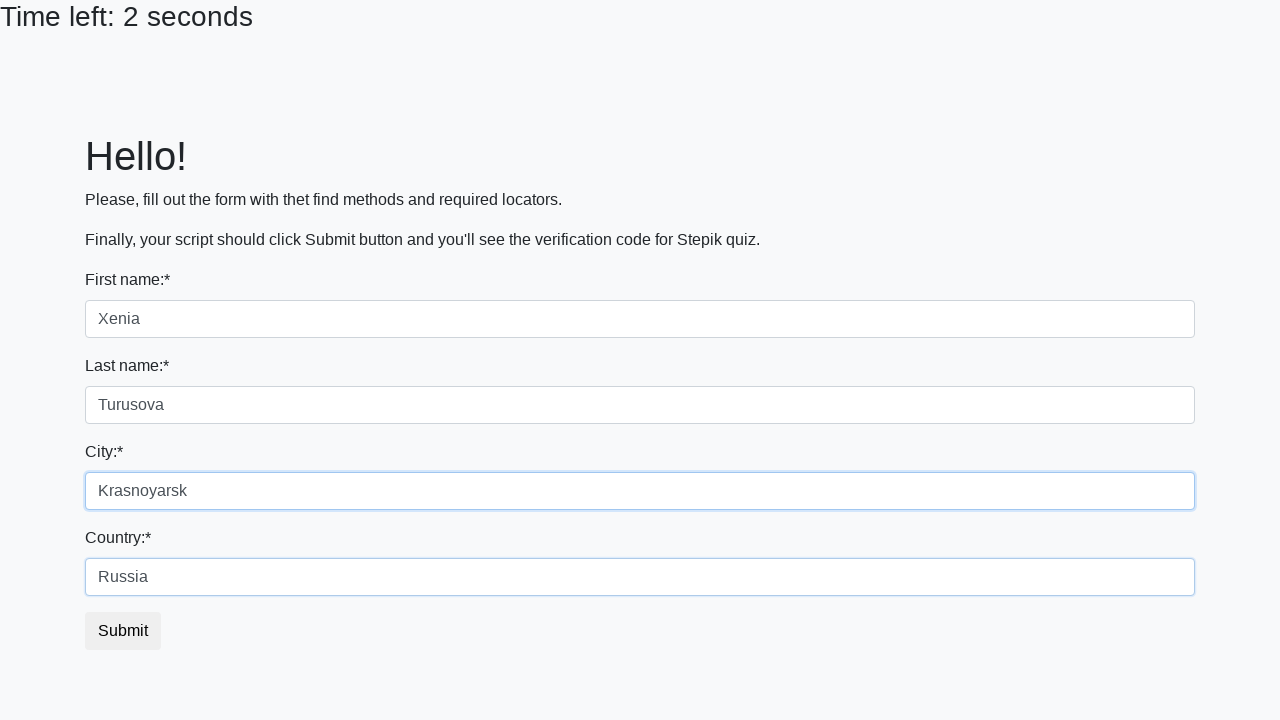

Clicked submit button to submit the form at (123, 631) on button.btn
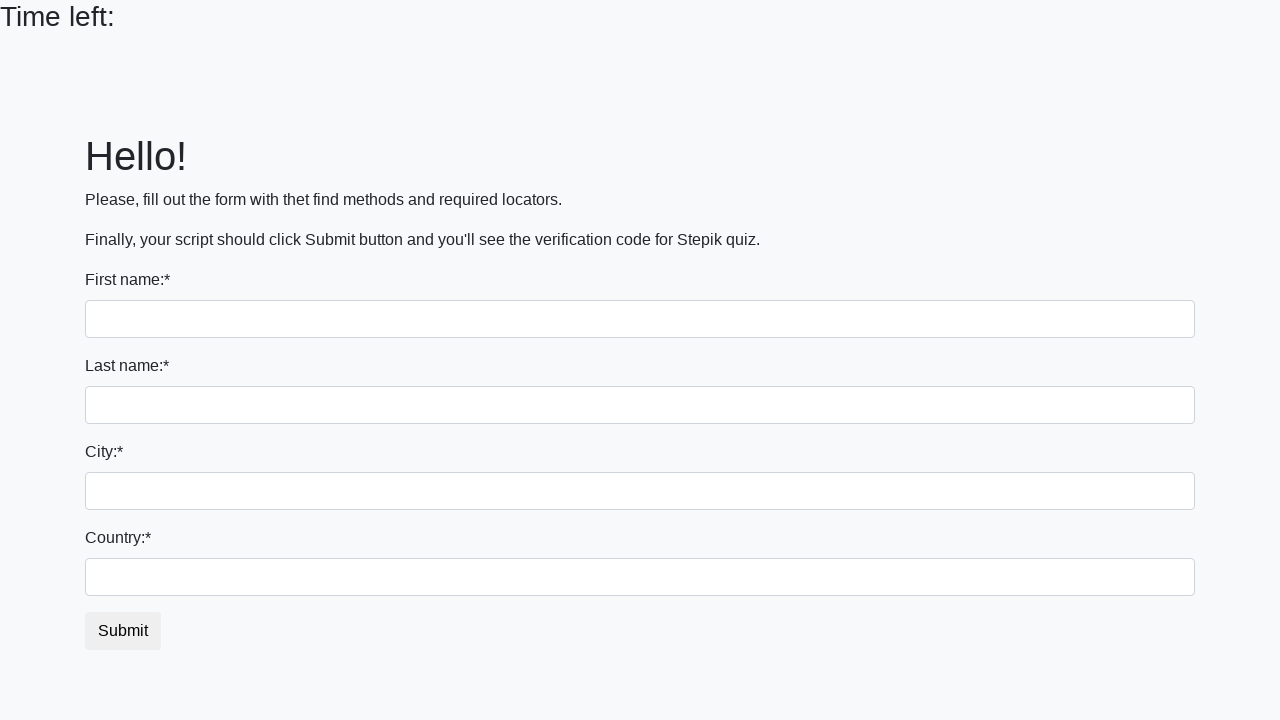

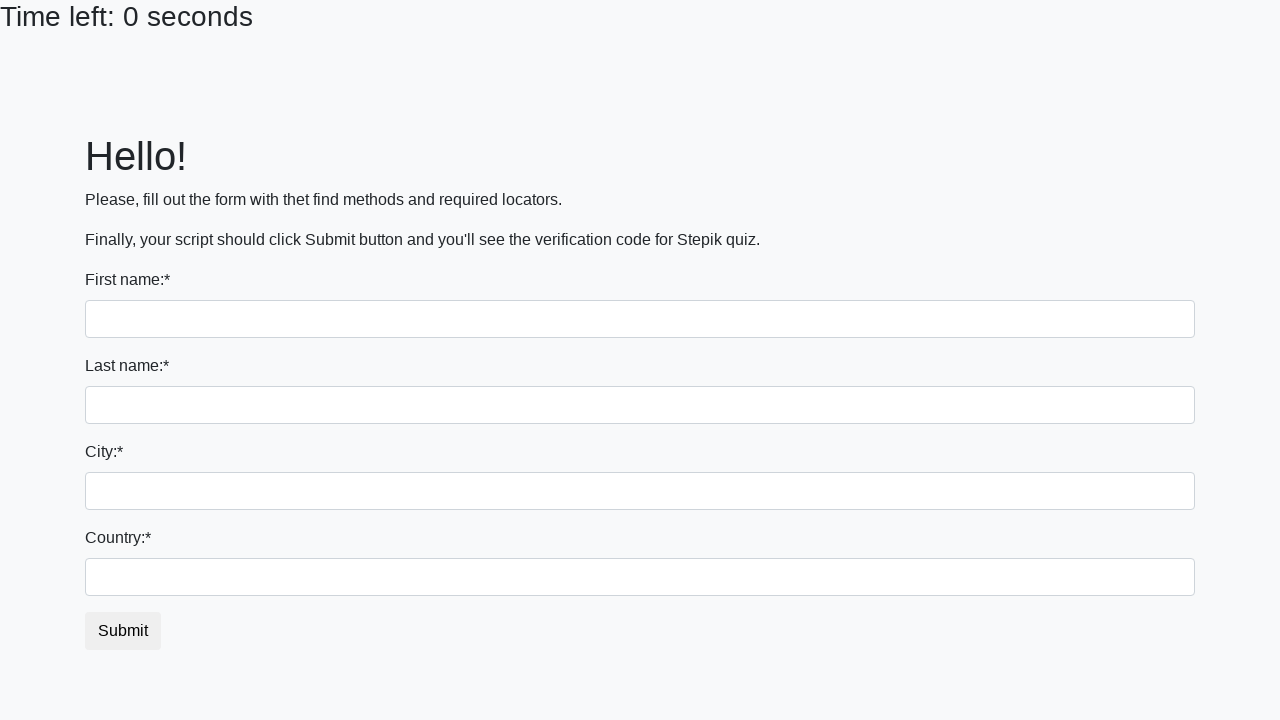